Verifies a power meter address by entering an ESI ID and checking if the returned address matches the expected street address

Starting URL: https://www.oncor.com/outages/check_status/identify/esi

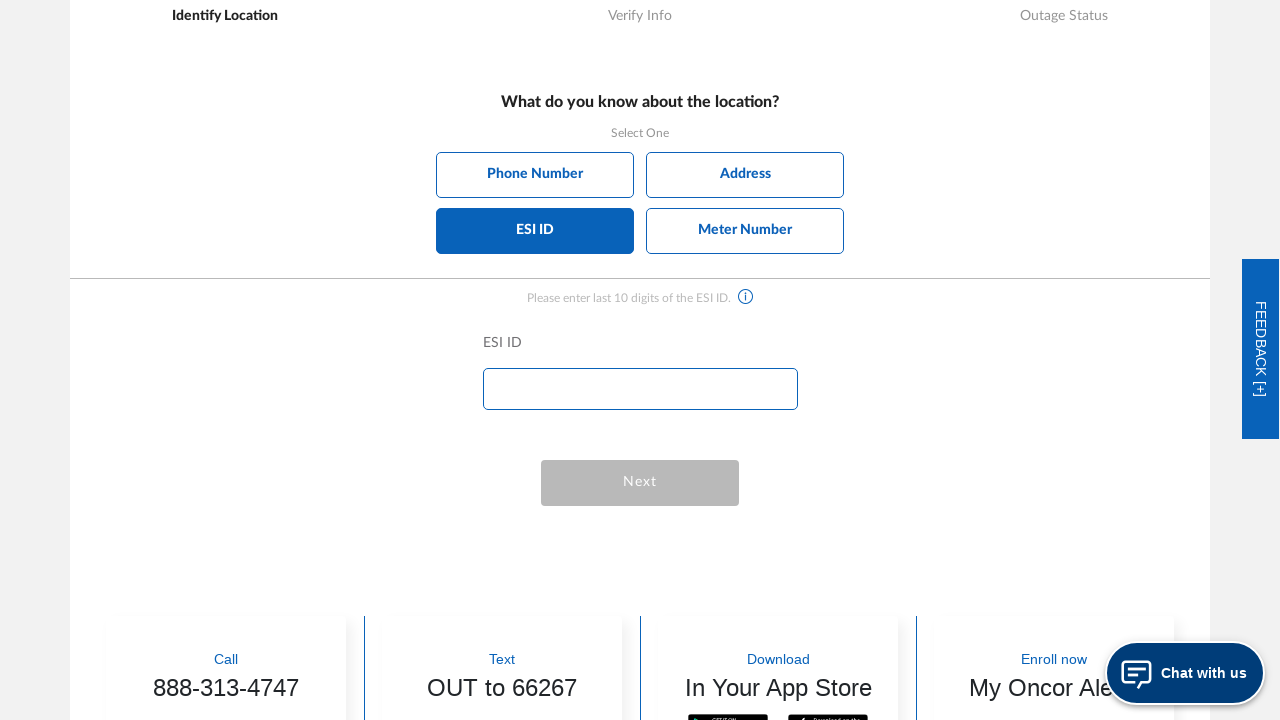

Filled ESI ID field with '1234567890' on #esi_id_text
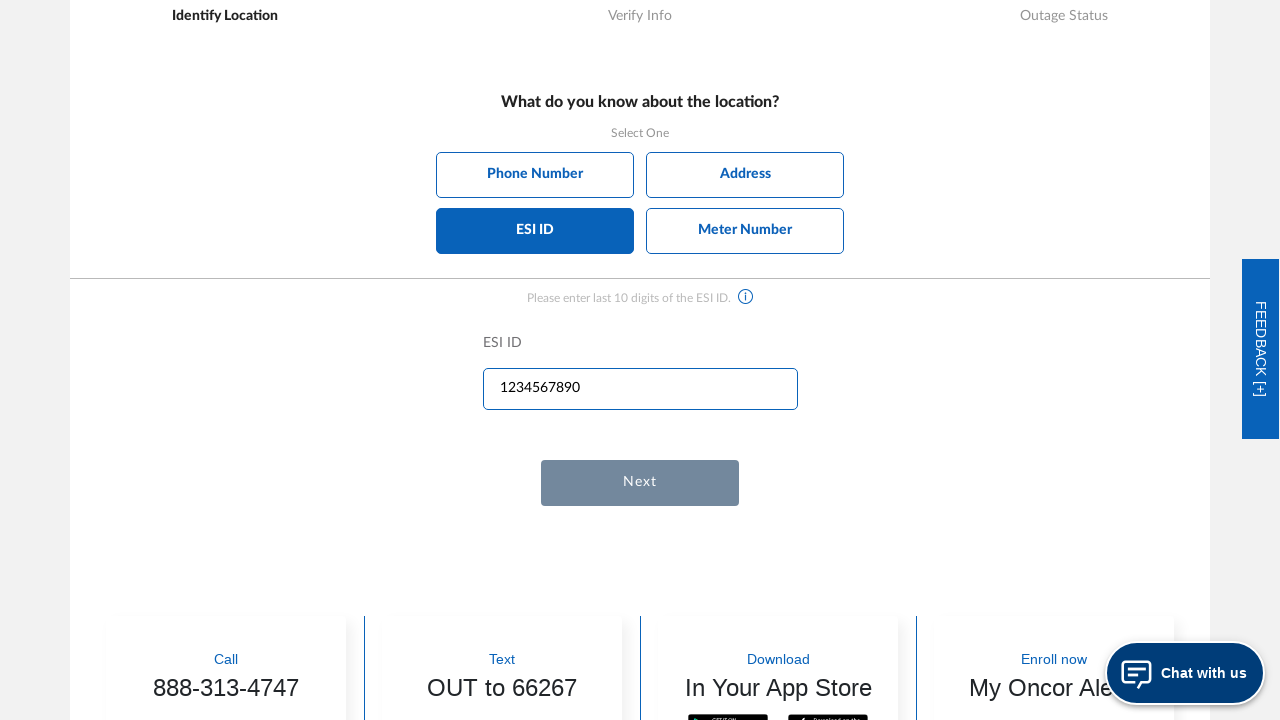

Clicked next button to verify address at (640, 482) on #next
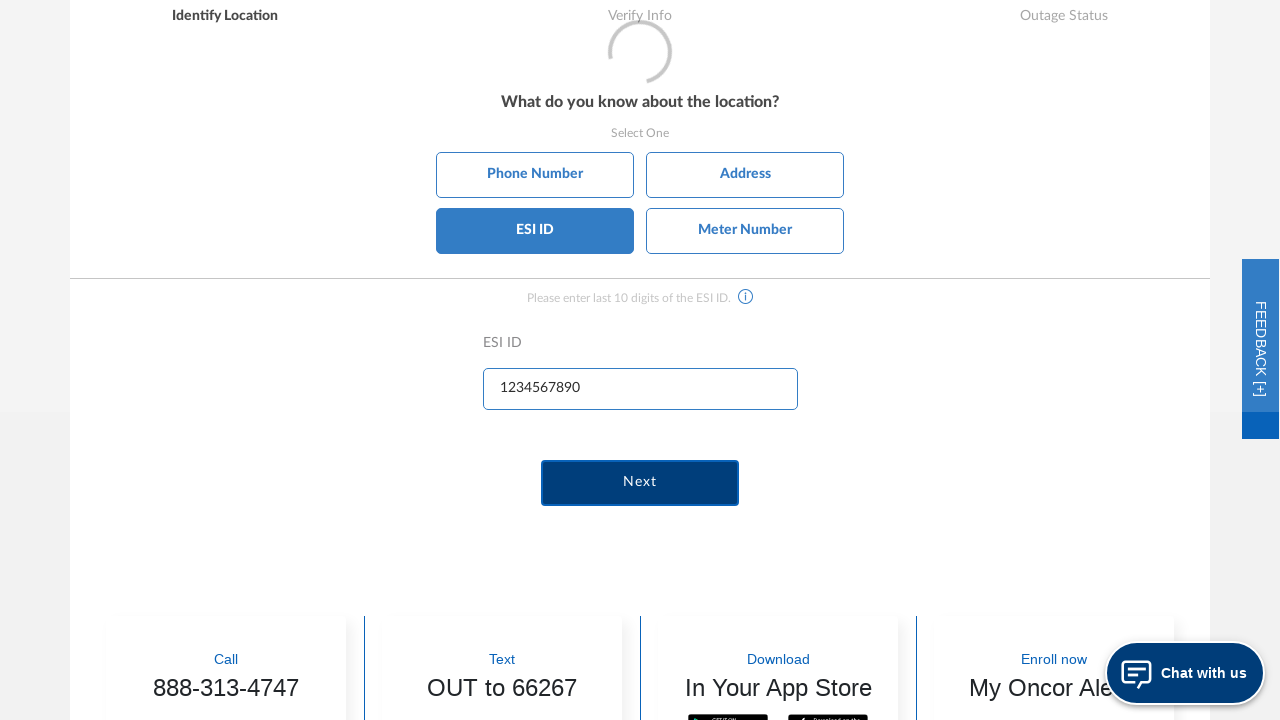

Error message appeared instead of address
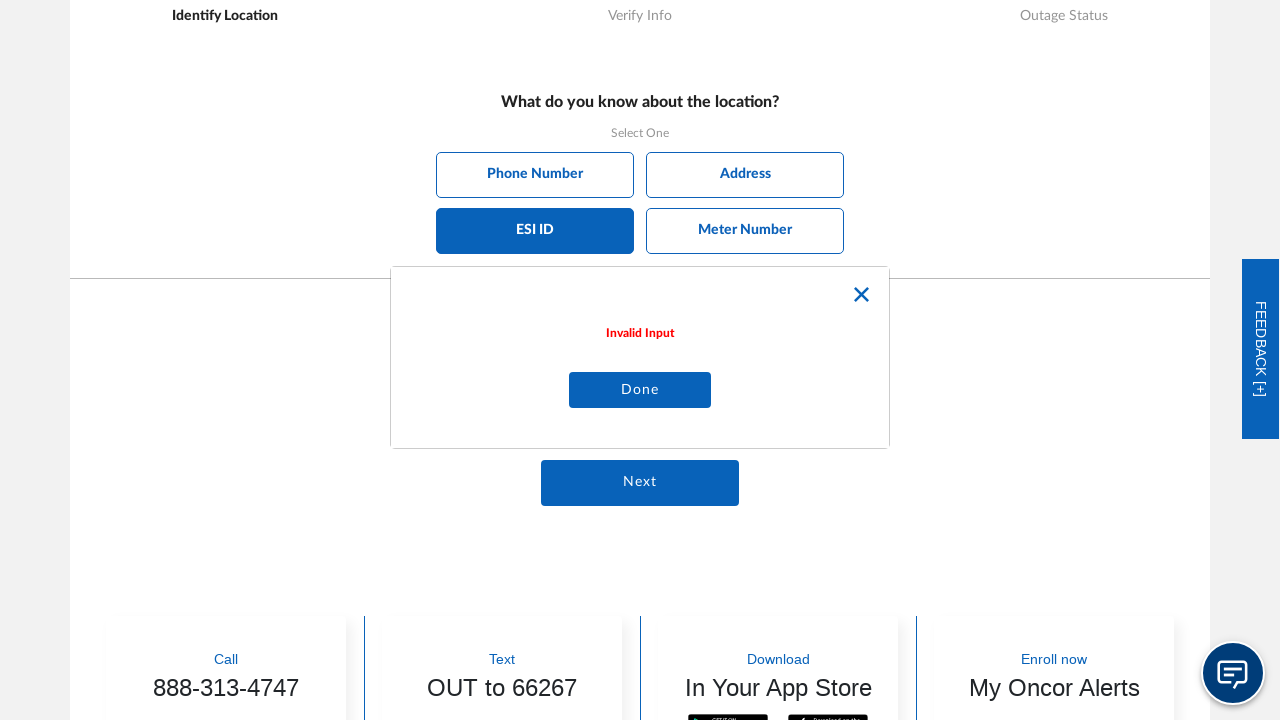

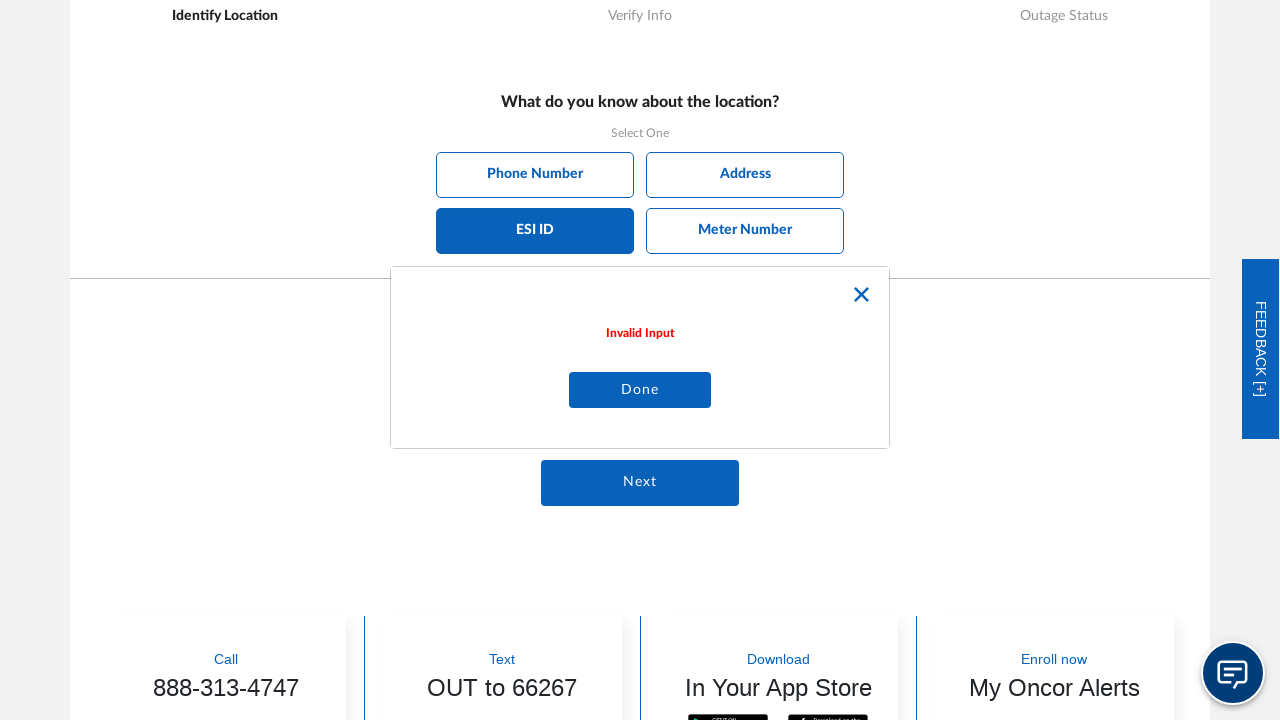